Tests editing a todo item by double-clicking and entering new text

Starting URL: https://demo.playwright.dev/todomvc

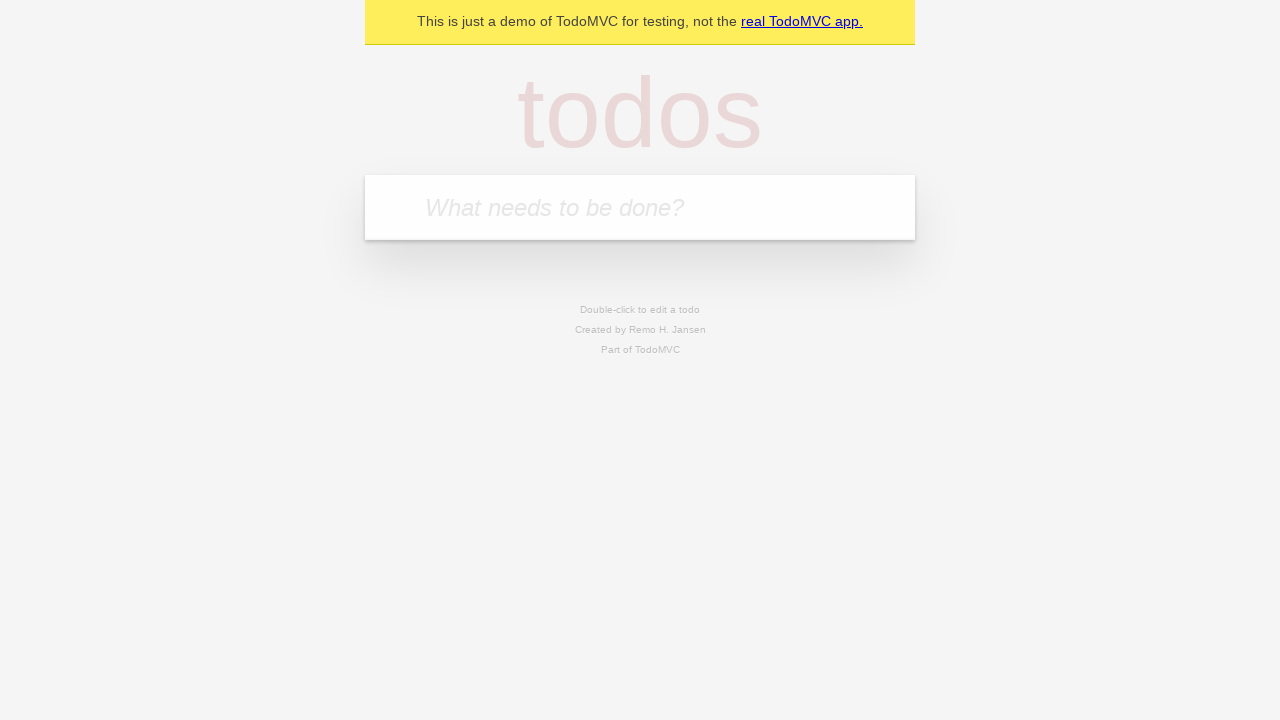

Filled todo input with 'buy some cheese' on internal:attr=[placeholder="What needs to be done?"i]
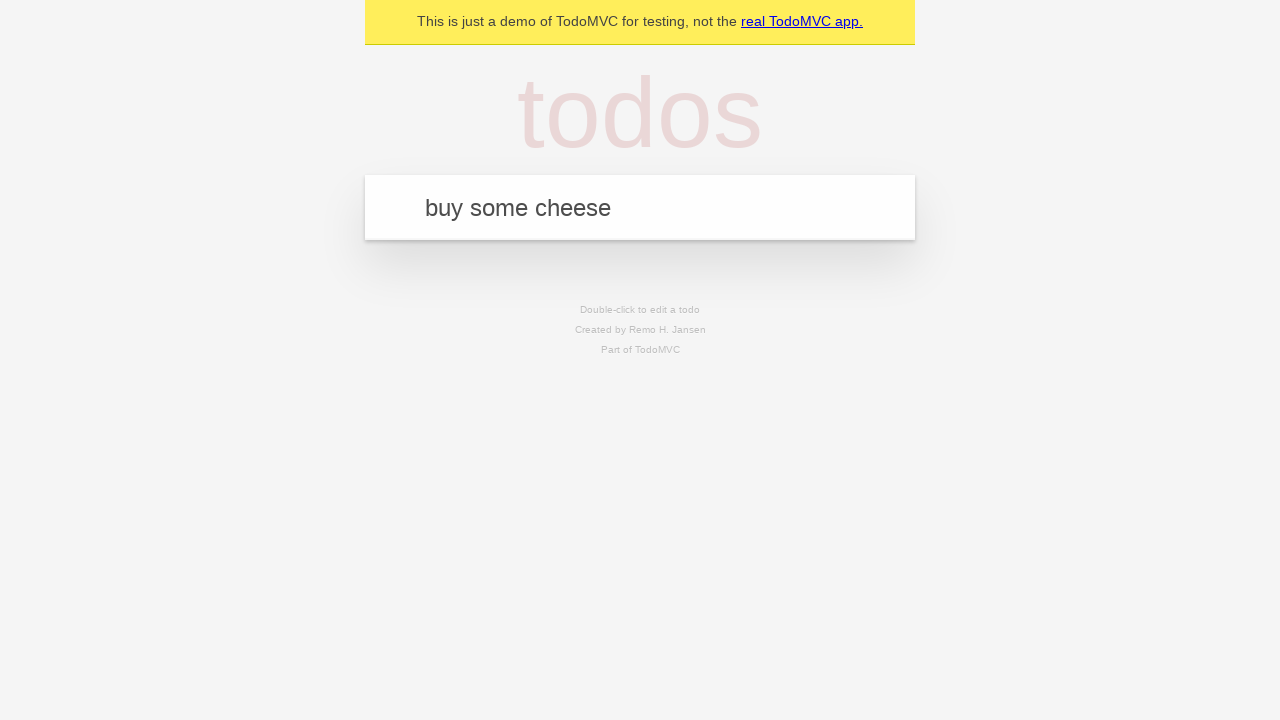

Pressed Enter to create todo item 'buy some cheese' on internal:attr=[placeholder="What needs to be done?"i]
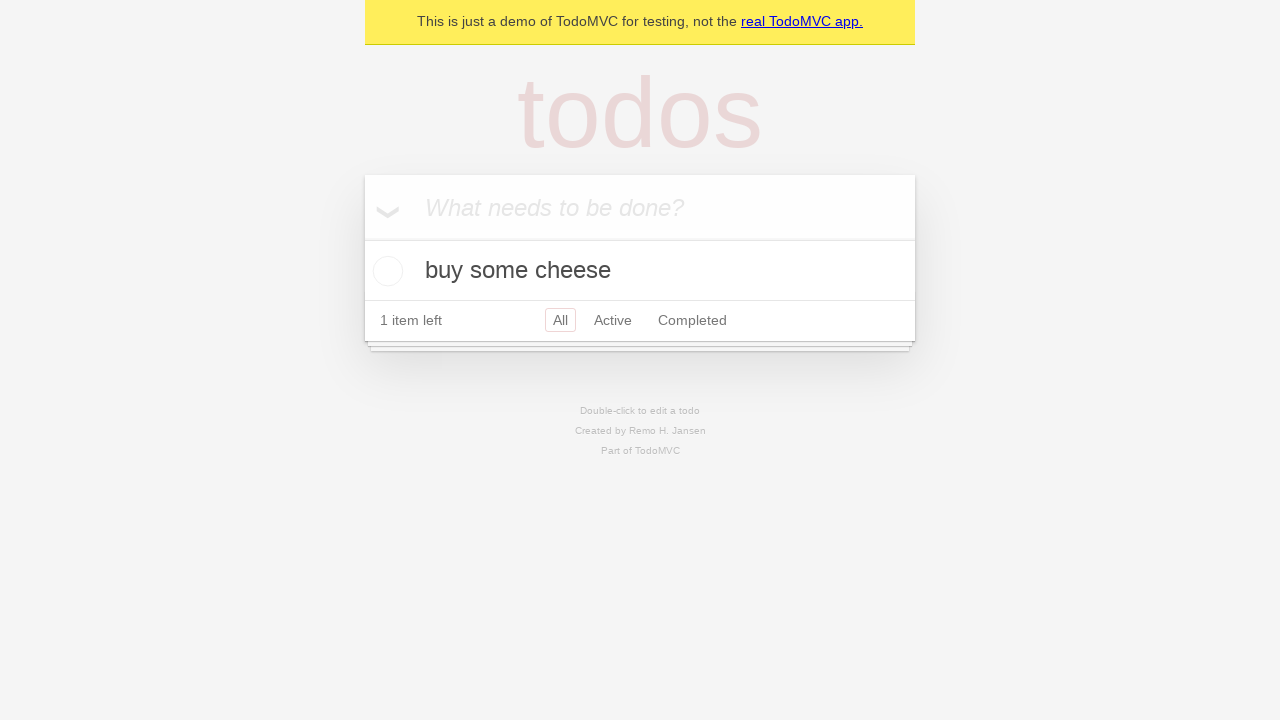

Filled todo input with 'feed the cat' on internal:attr=[placeholder="What needs to be done?"i]
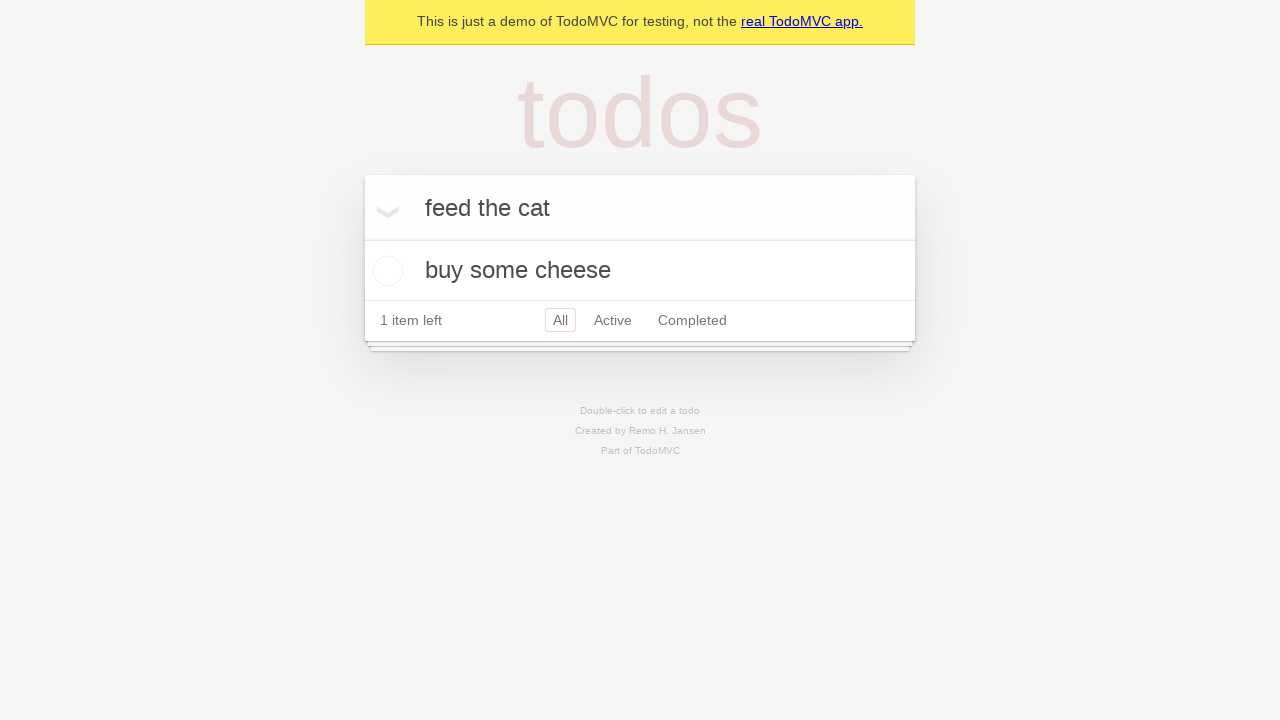

Pressed Enter to create todo item 'feed the cat' on internal:attr=[placeholder="What needs to be done?"i]
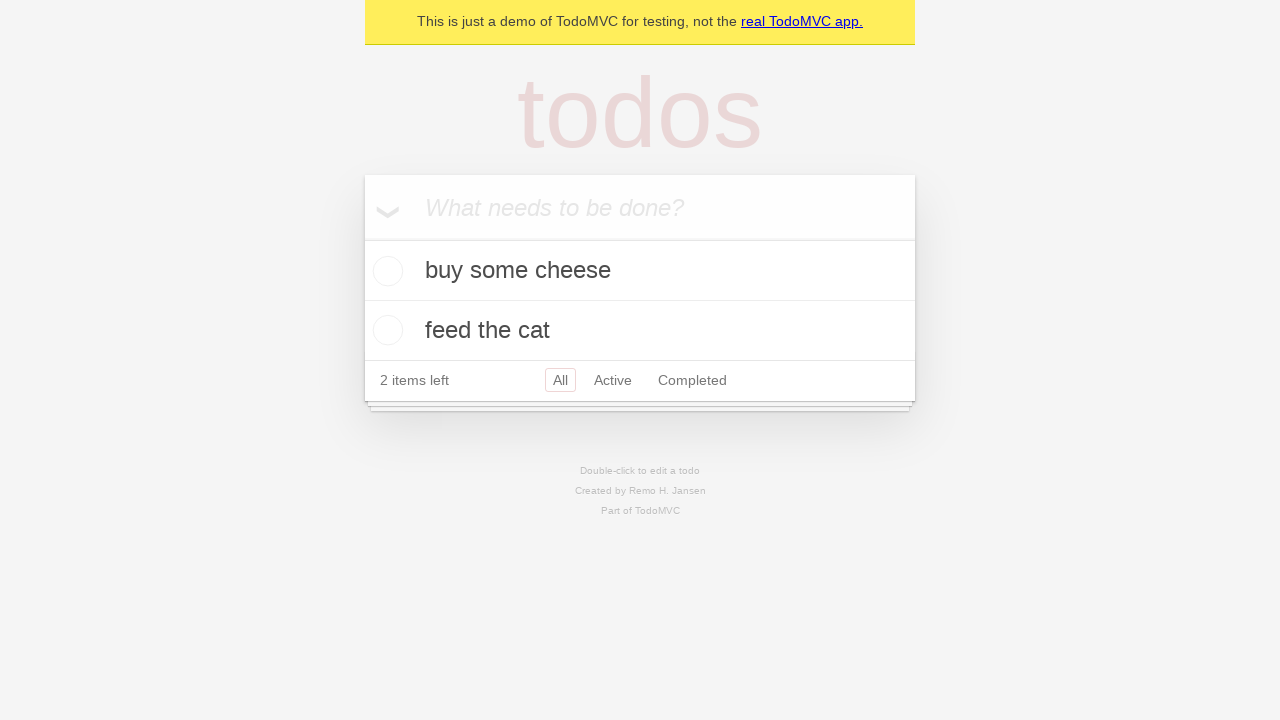

Filled todo input with 'book a doctors appointment' on internal:attr=[placeholder="What needs to be done?"i]
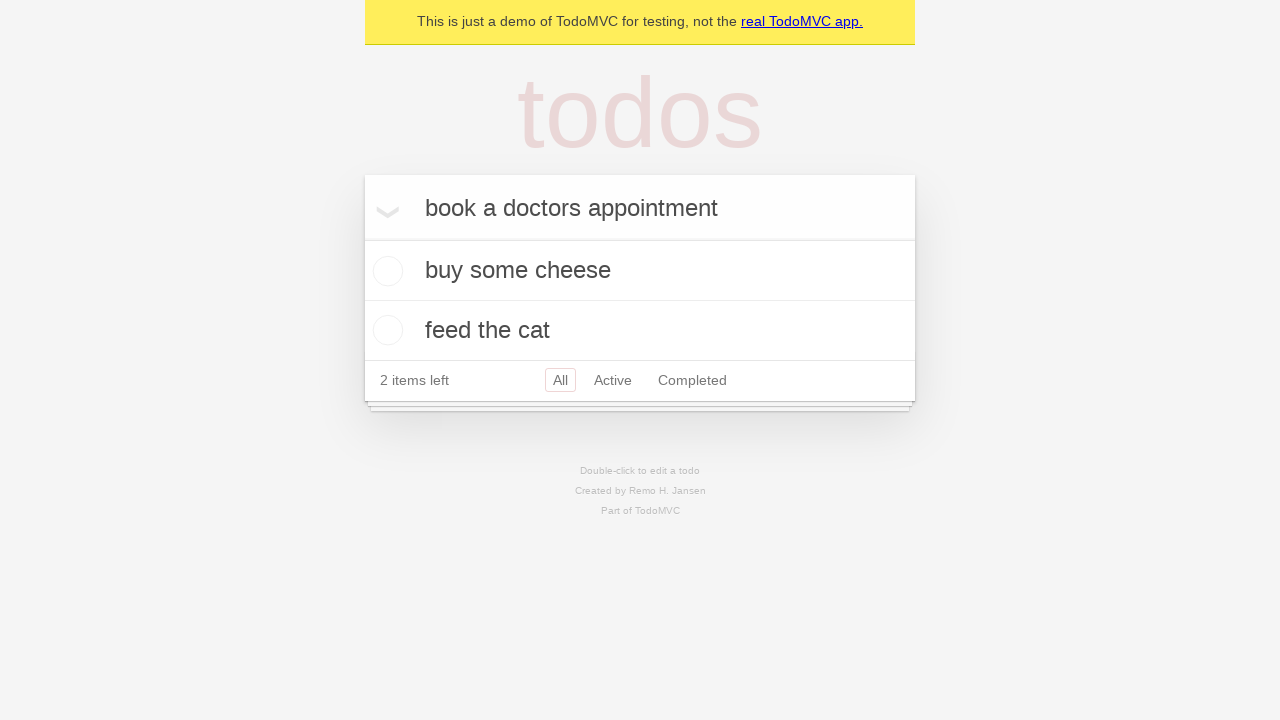

Pressed Enter to create todo item 'book a doctors appointment' on internal:attr=[placeholder="What needs to be done?"i]
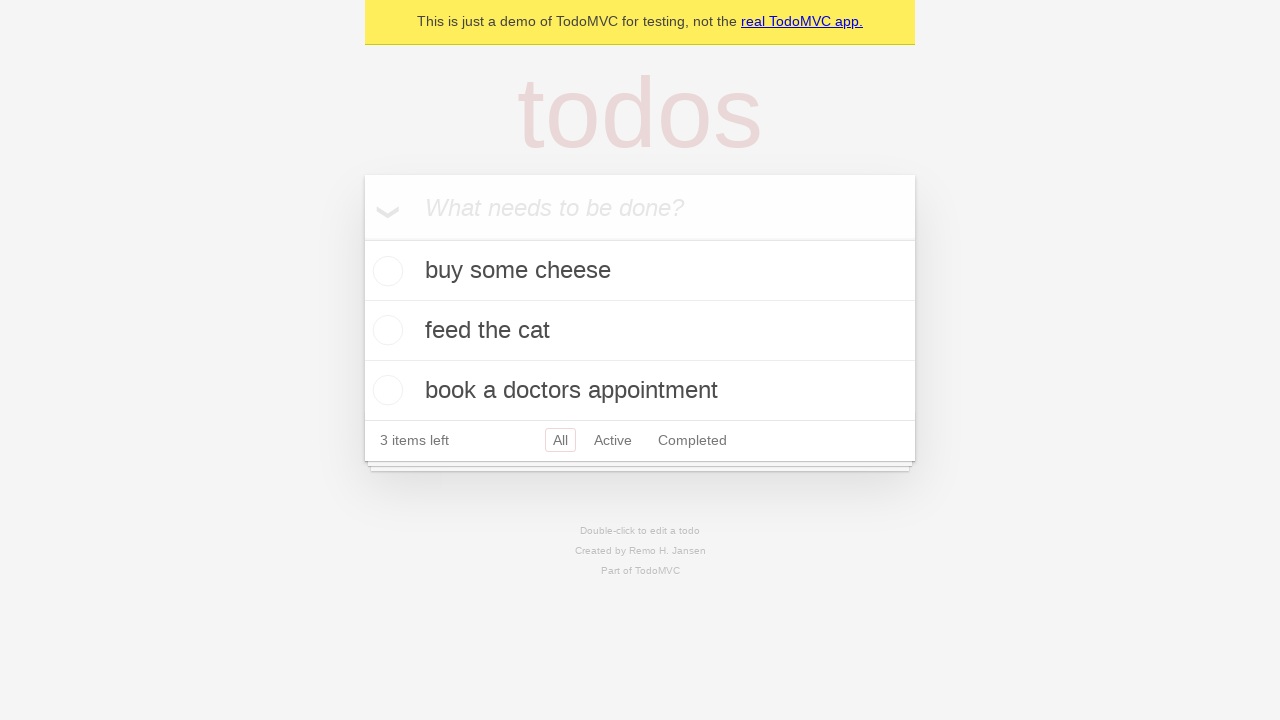

Double-clicked on second todo item to enter edit mode at (640, 331) on internal:testid=[data-testid="todo-item"s] >> nth=1
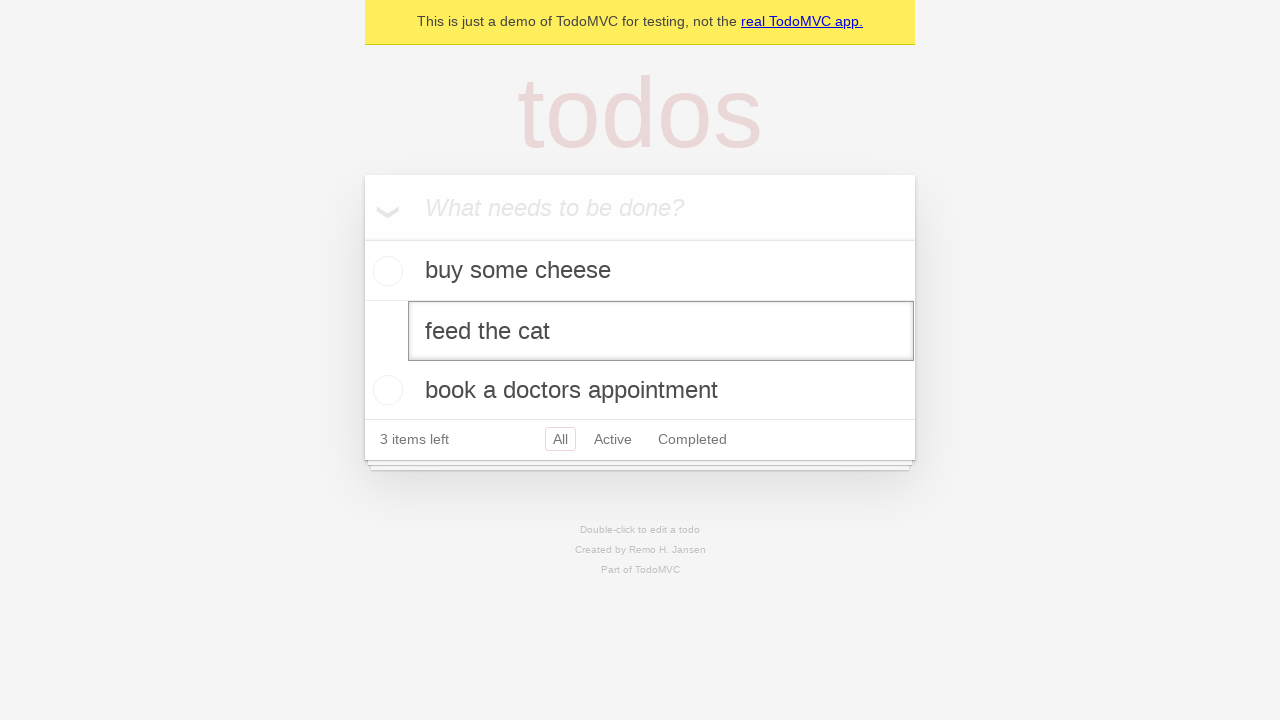

Filled edit textbox with new todo text 'buy some sausages' on internal:testid=[data-testid="todo-item"s] >> nth=1 >> internal:role=textbox[nam
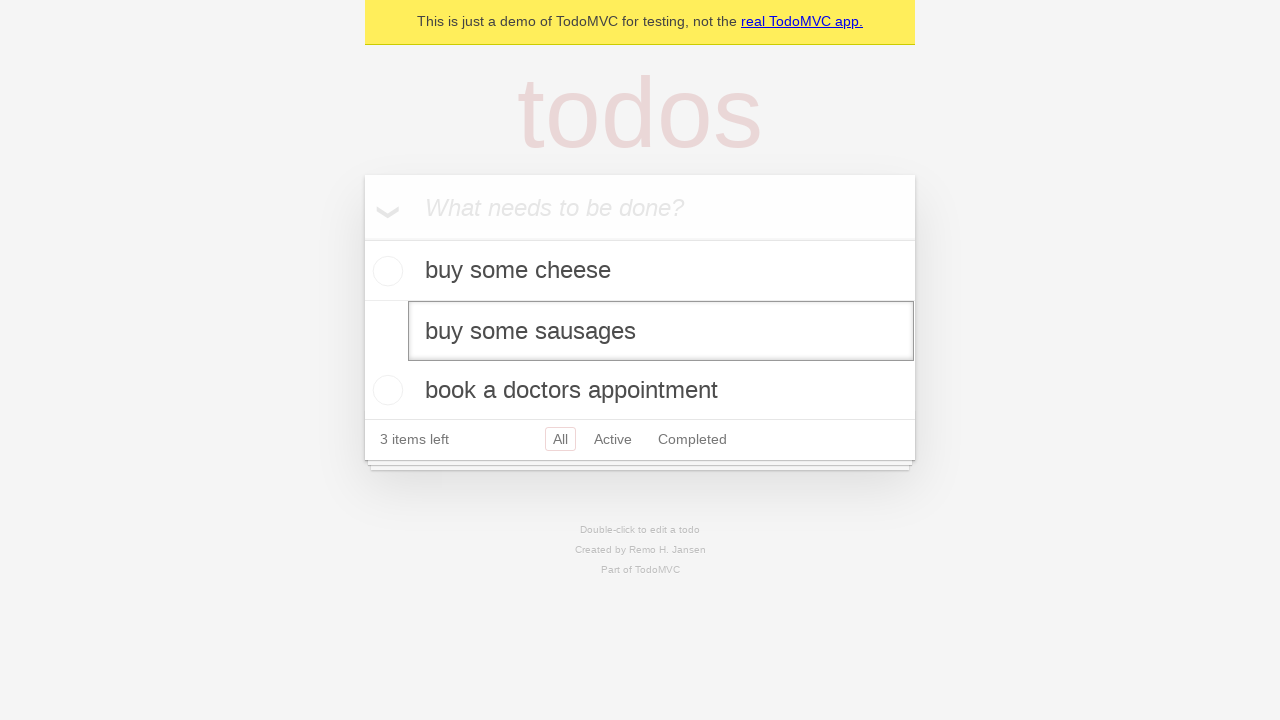

Pressed Enter to confirm todo item edit on internal:testid=[data-testid="todo-item"s] >> nth=1 >> internal:role=textbox[nam
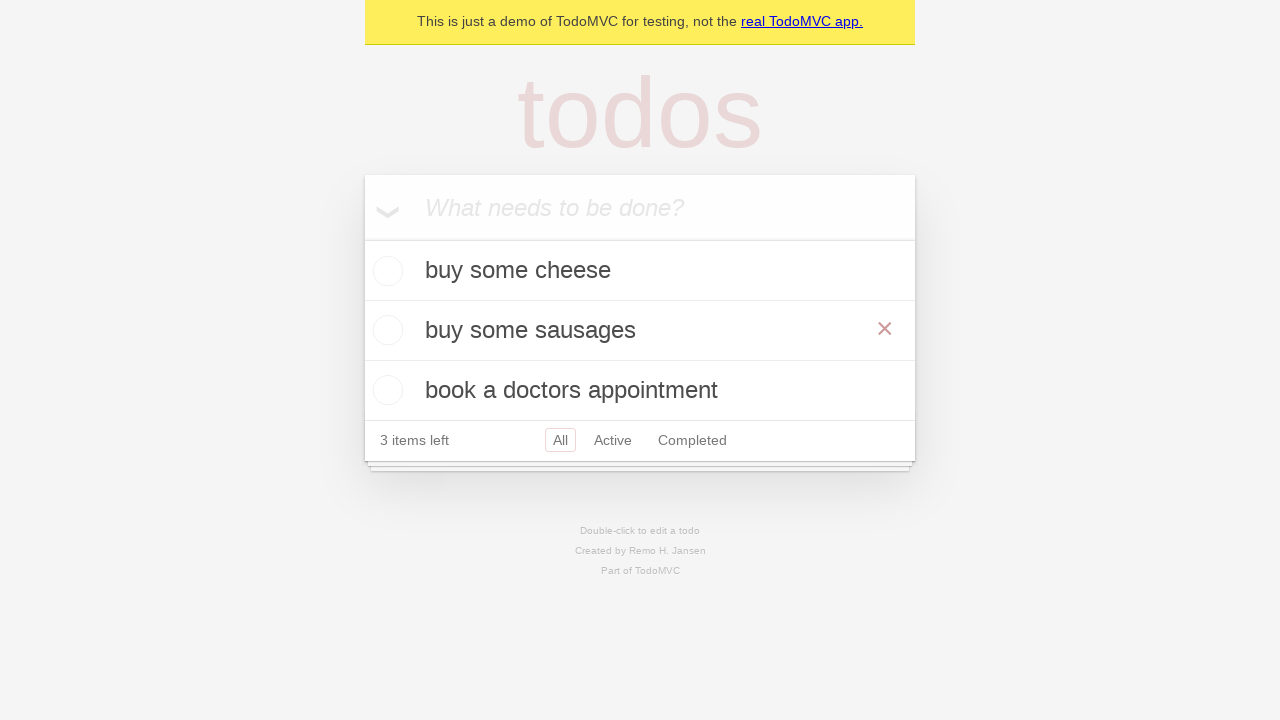

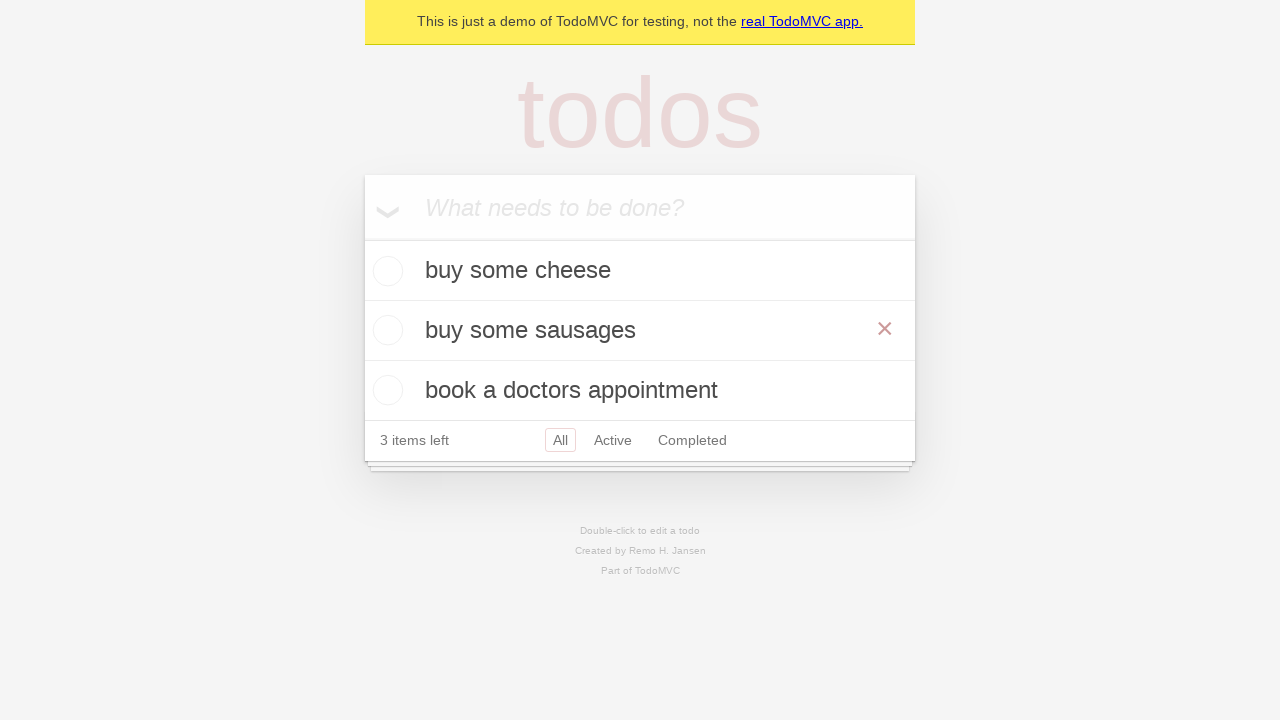